Tests text input functionality by entering text into a form field and clicking a button to update its text

Starting URL: http://uitestingplayground.com/textinput

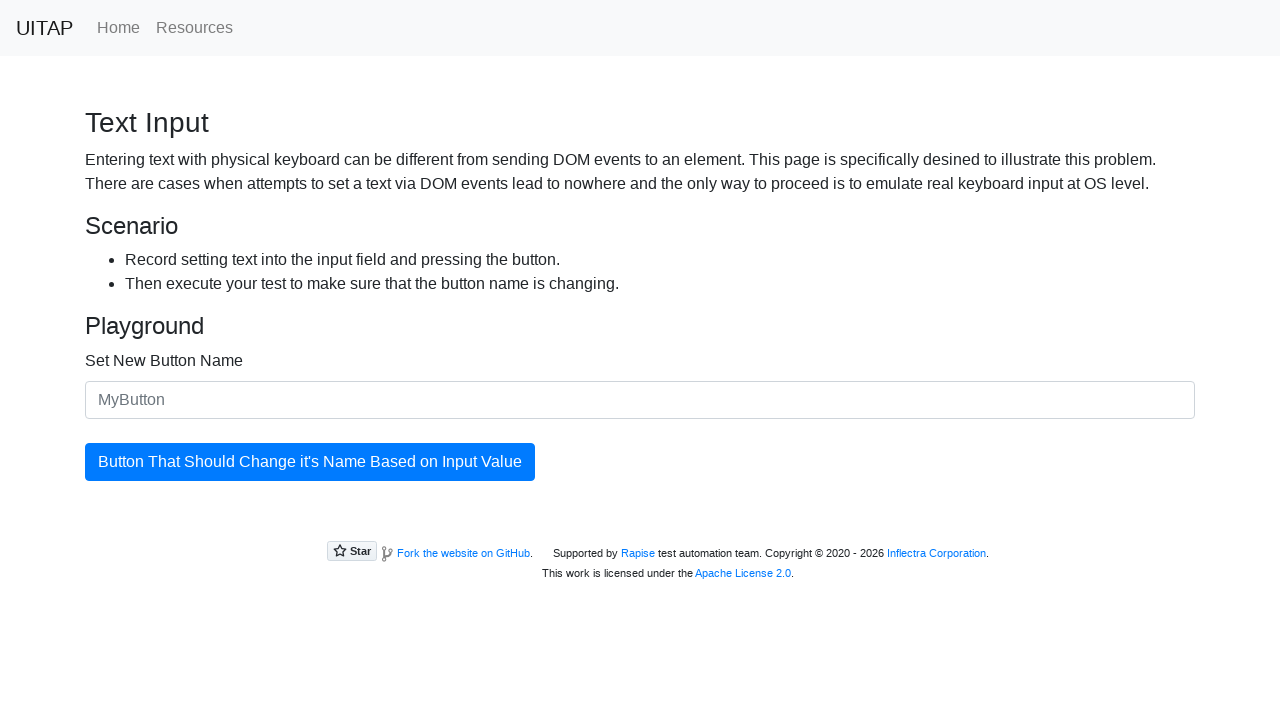

Clicked on the text input field at (640, 400) on .form-control
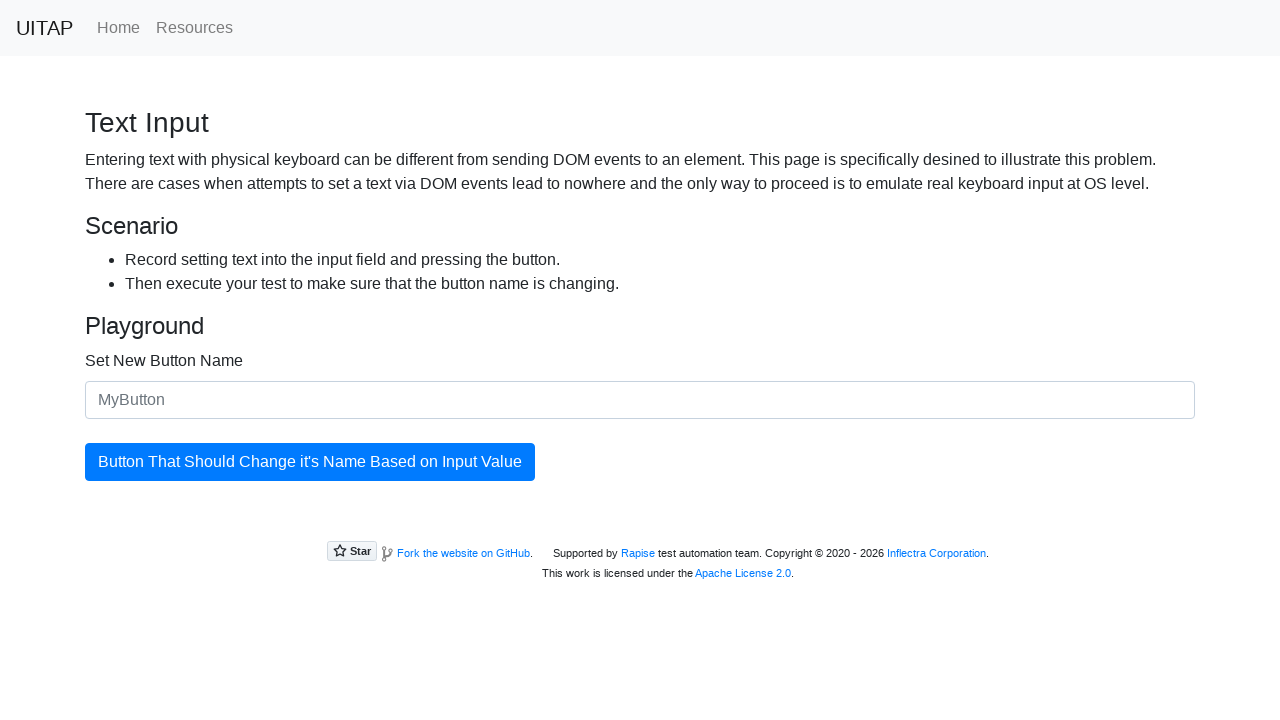

Entered 'SkyPro' into the text input field on .form-control
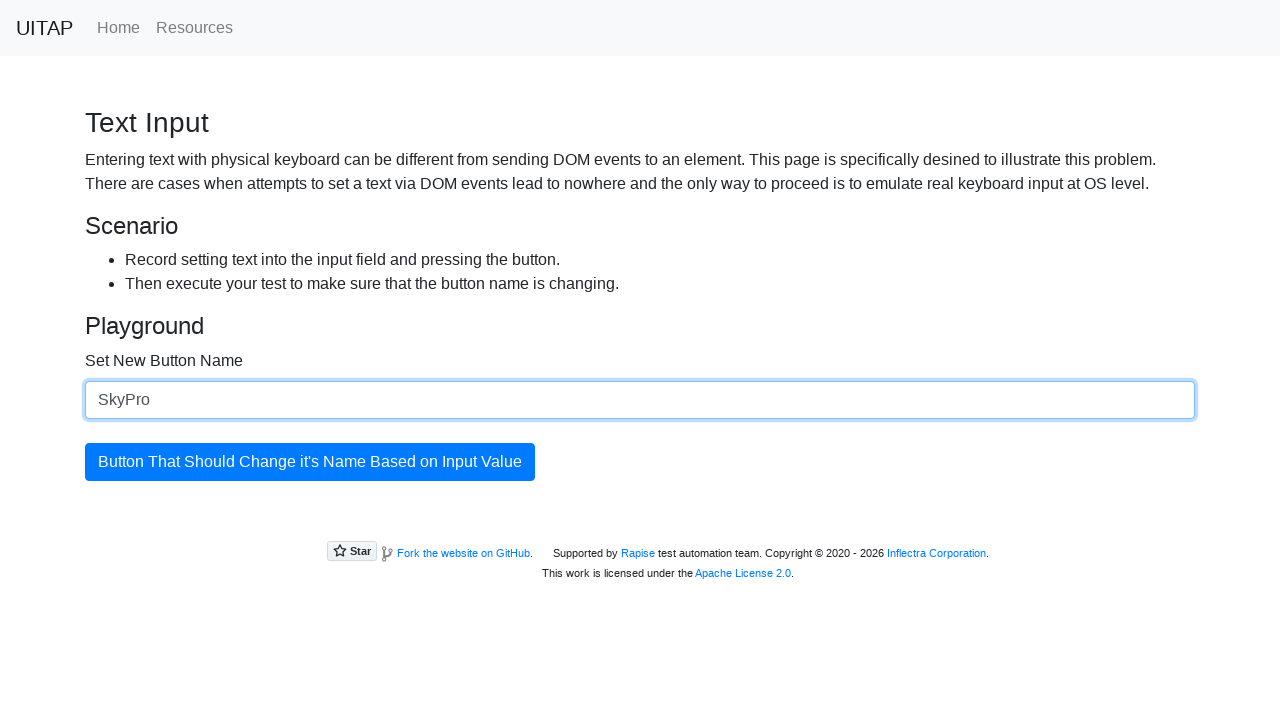

Clicked the update button at (310, 462) on #updatingButton
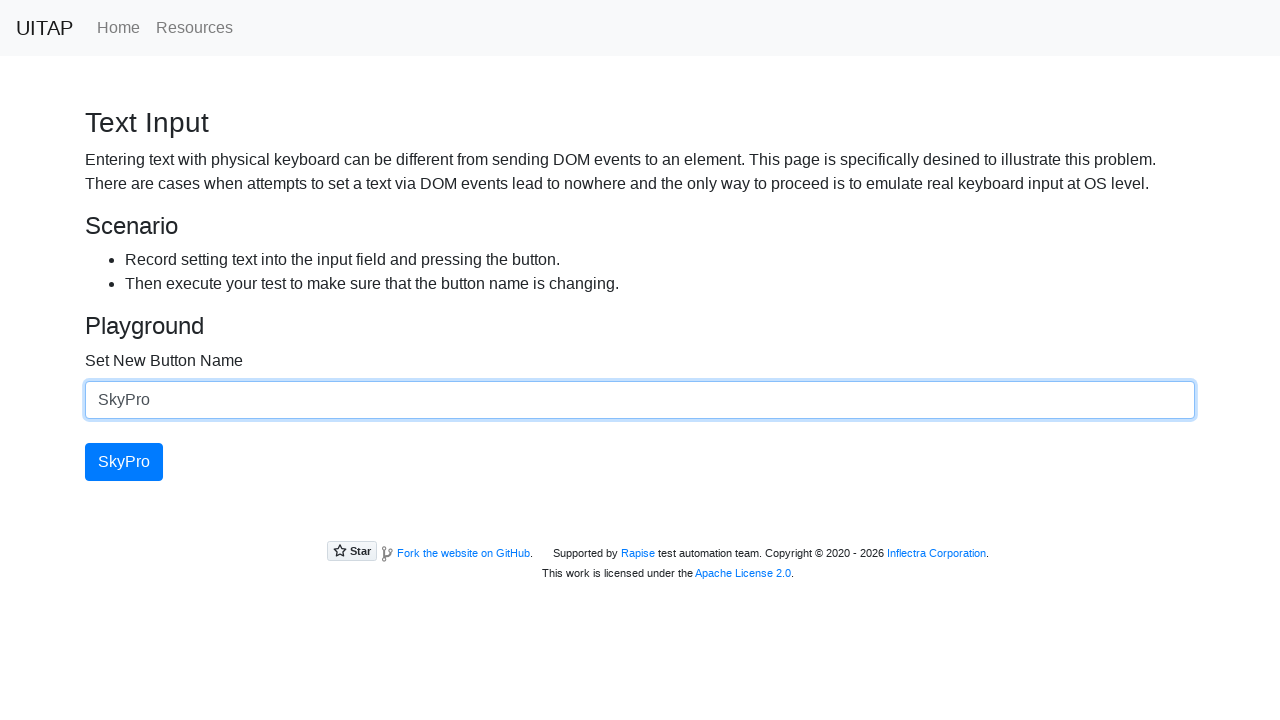

Retrieved updated button text: 'SkyPro'
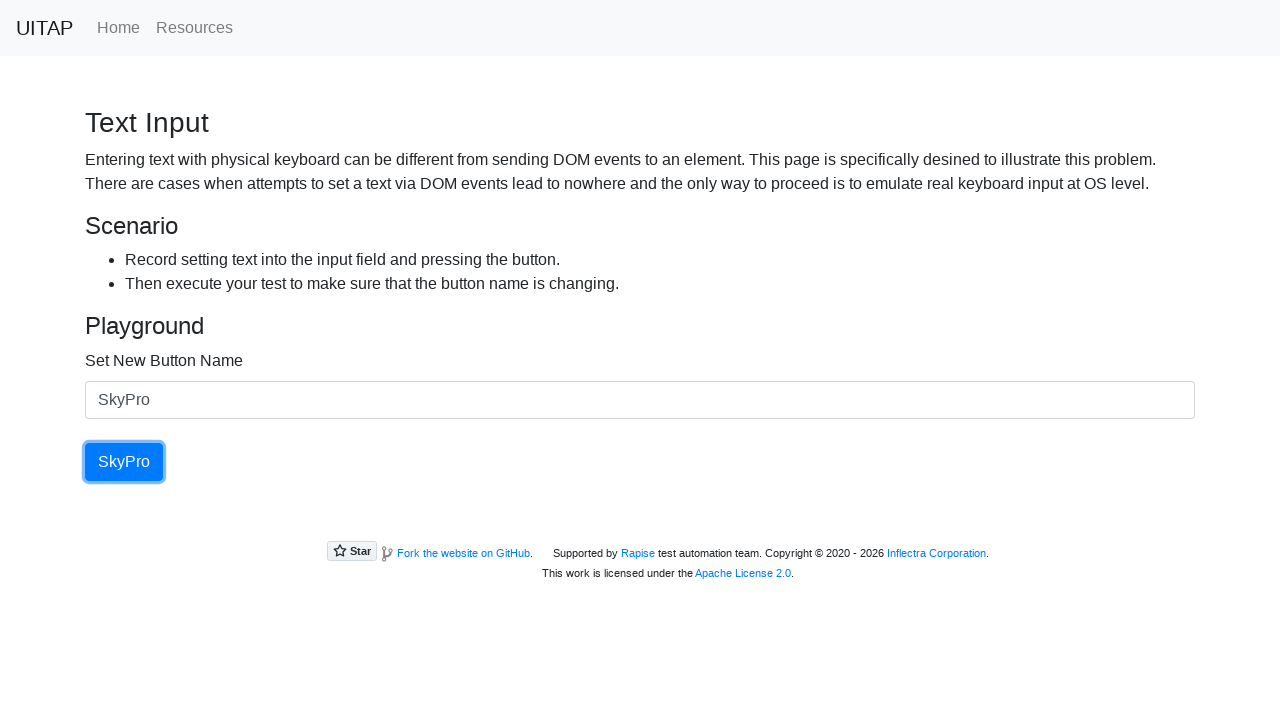

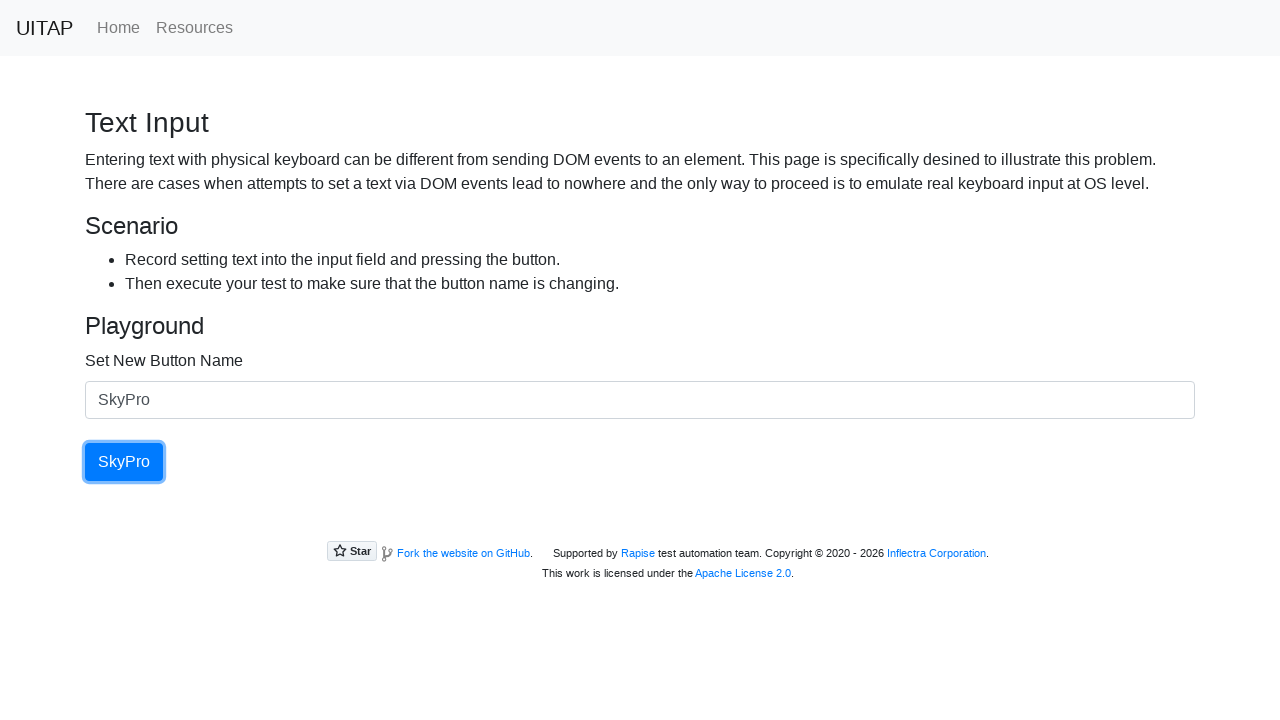